Tests displaying Growl-style notification messages on a webpage by injecting jQuery and jQuery Growl libraries, then executing JavaScript to show various notification types (standard, error, notice, warning).

Starting URL: http://the-internet.herokuapp.com

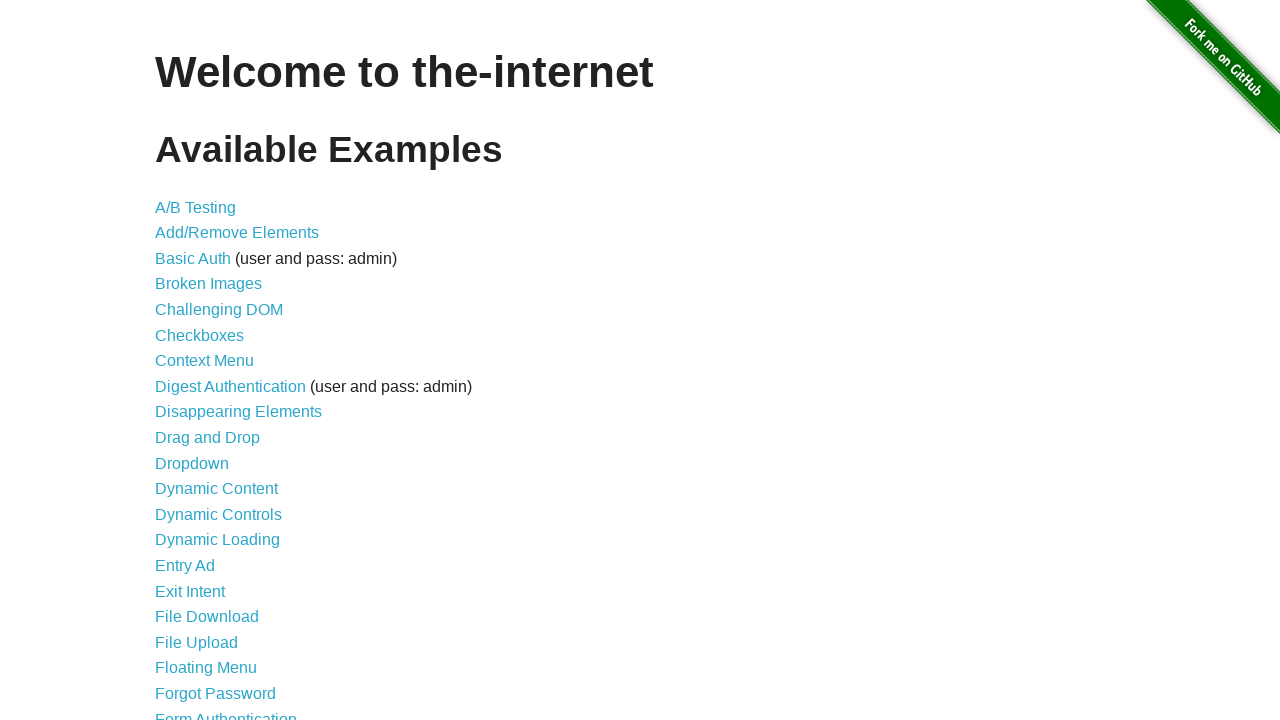

Navigated to the-internet.herokuapp.com
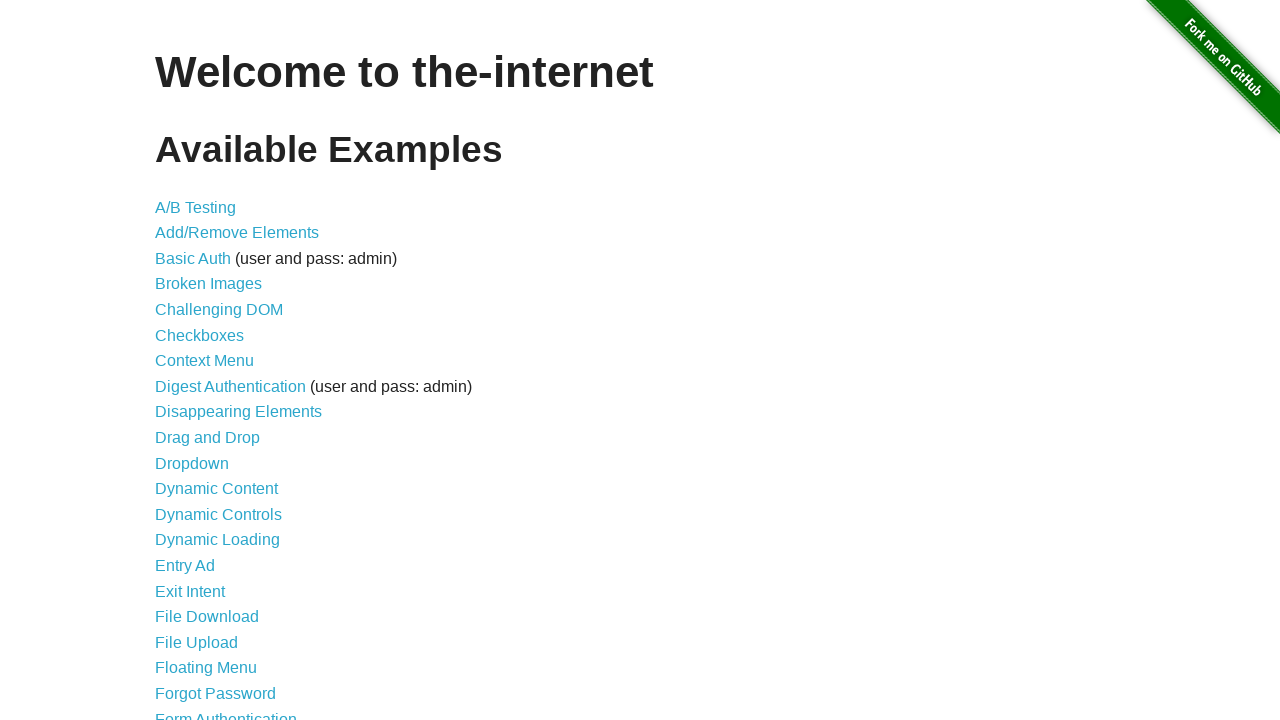

Injected jQuery library into page
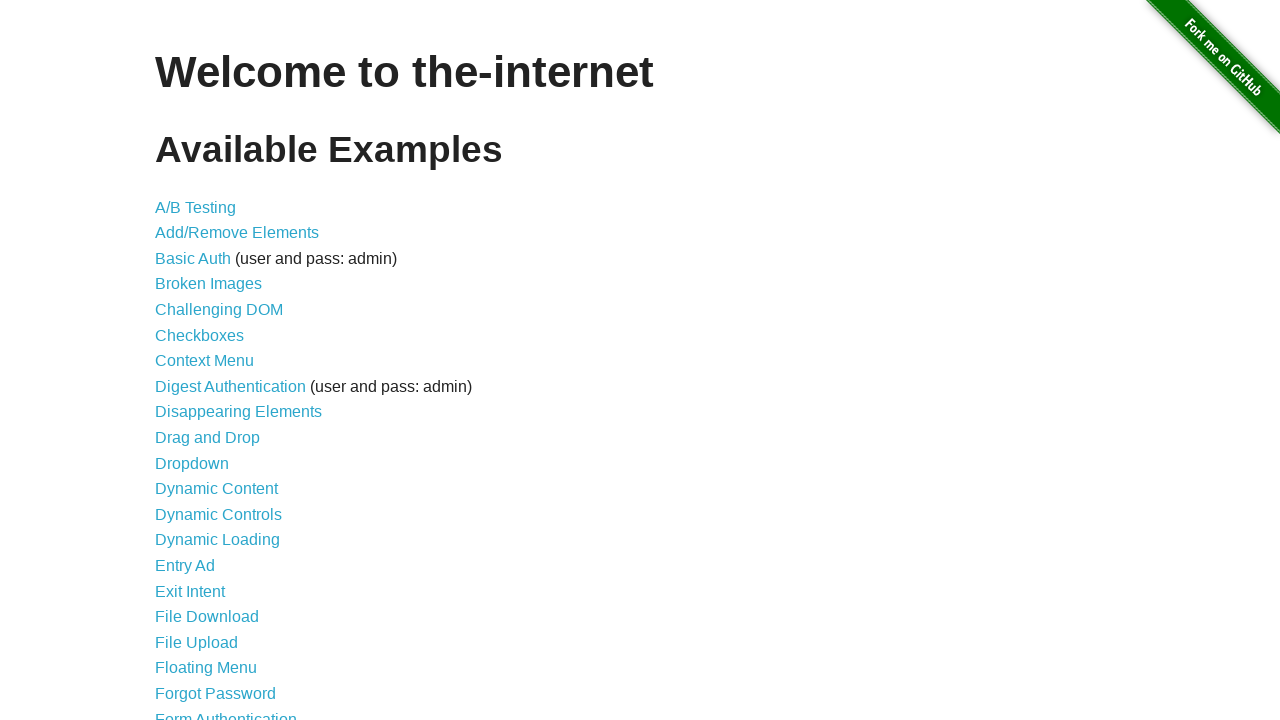

Injected jQuery Growl JavaScript library
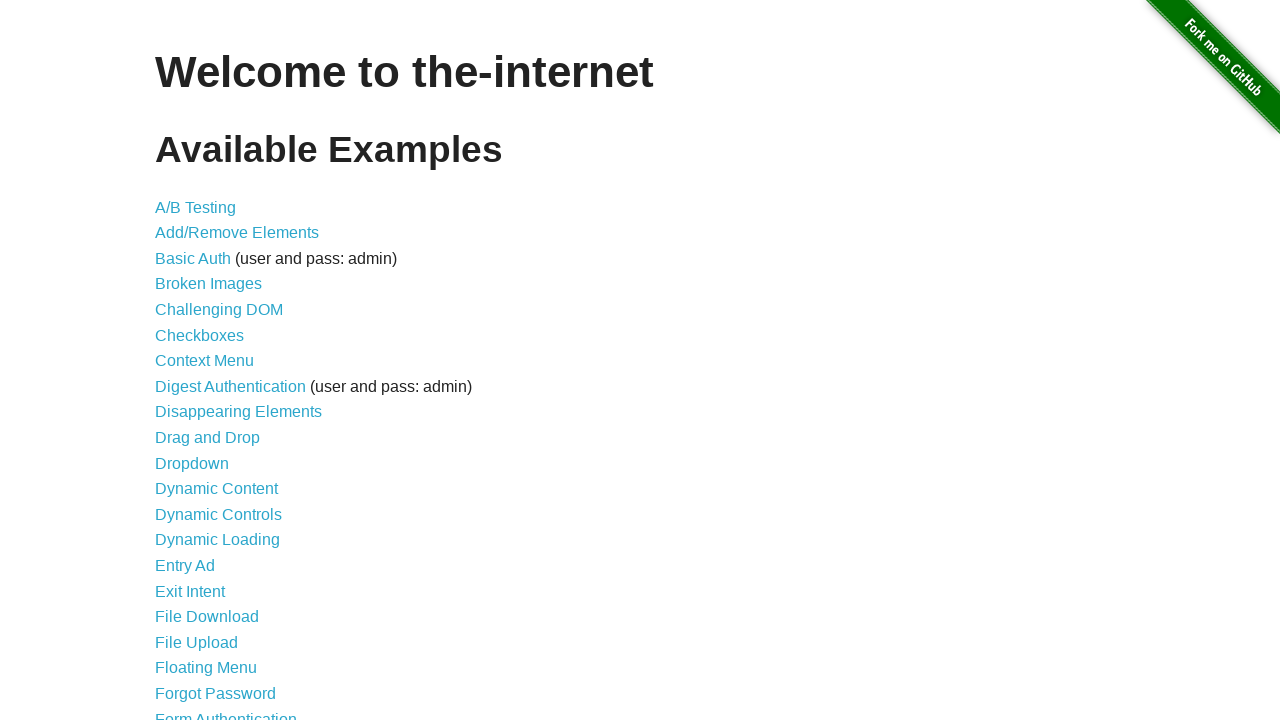

Injected jQuery Growl CSS styles
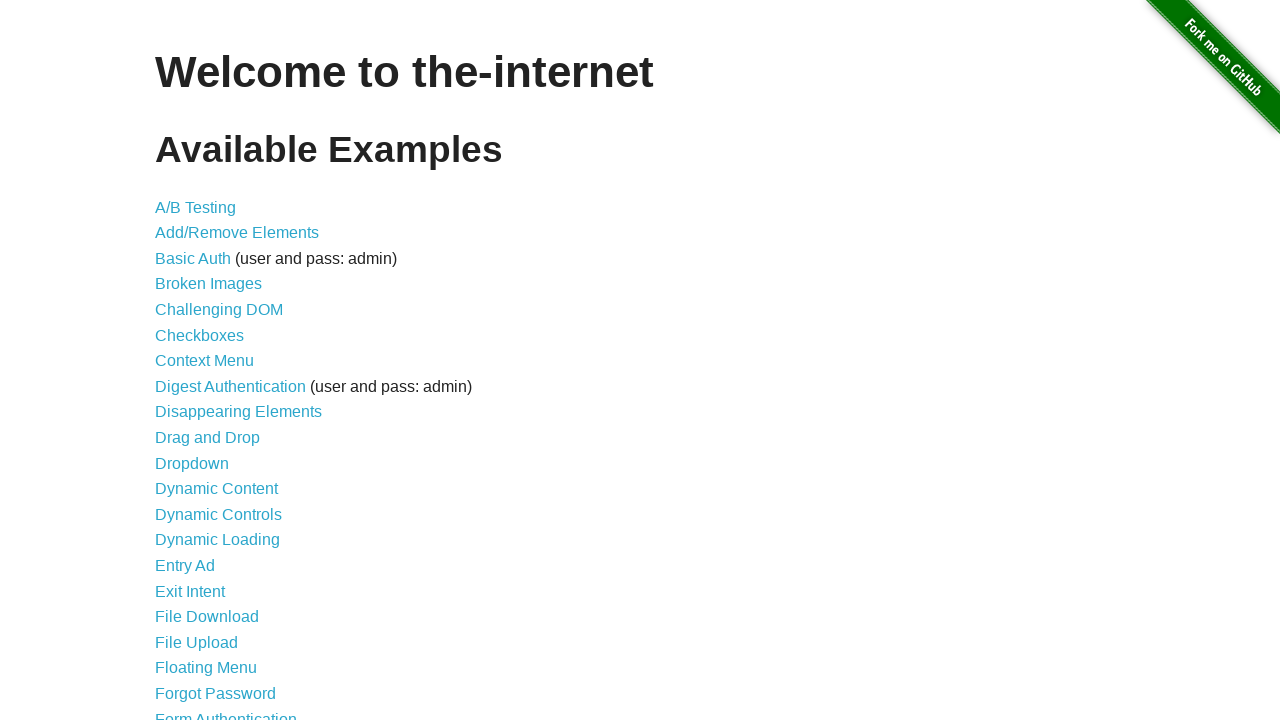

Waited 1 second for libraries to load
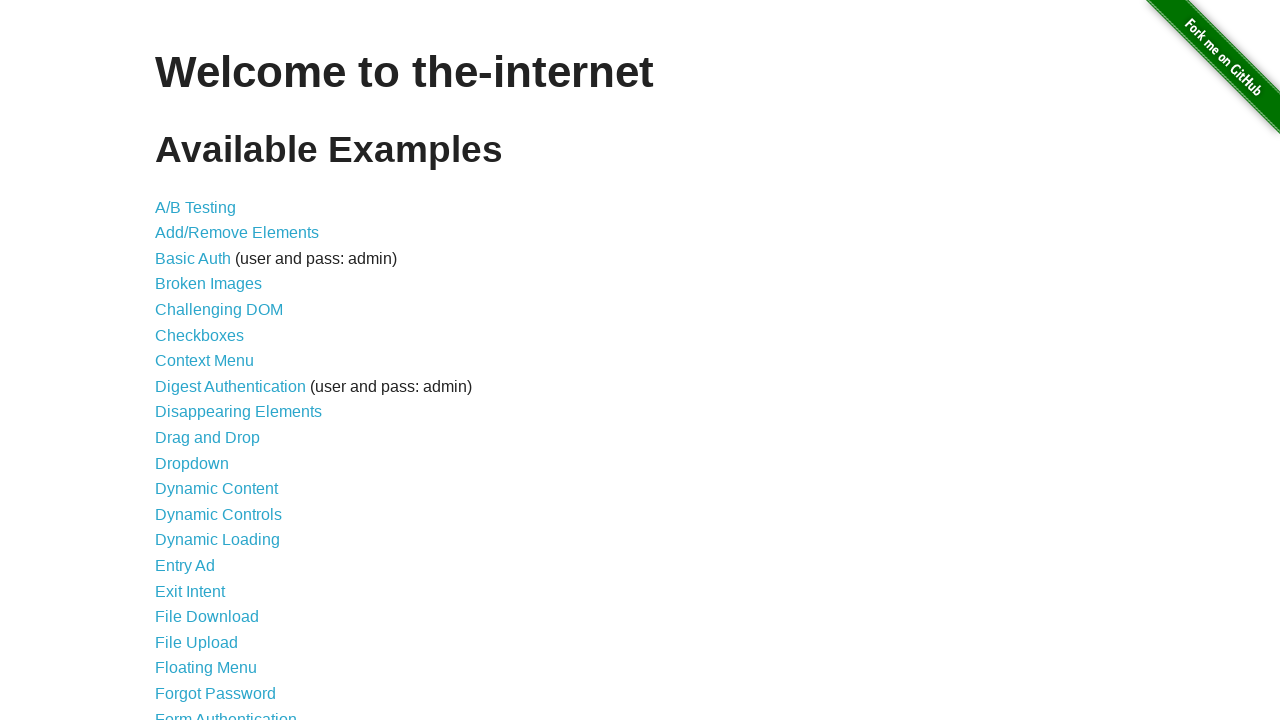

Displayed standard Growl notification (GET /)
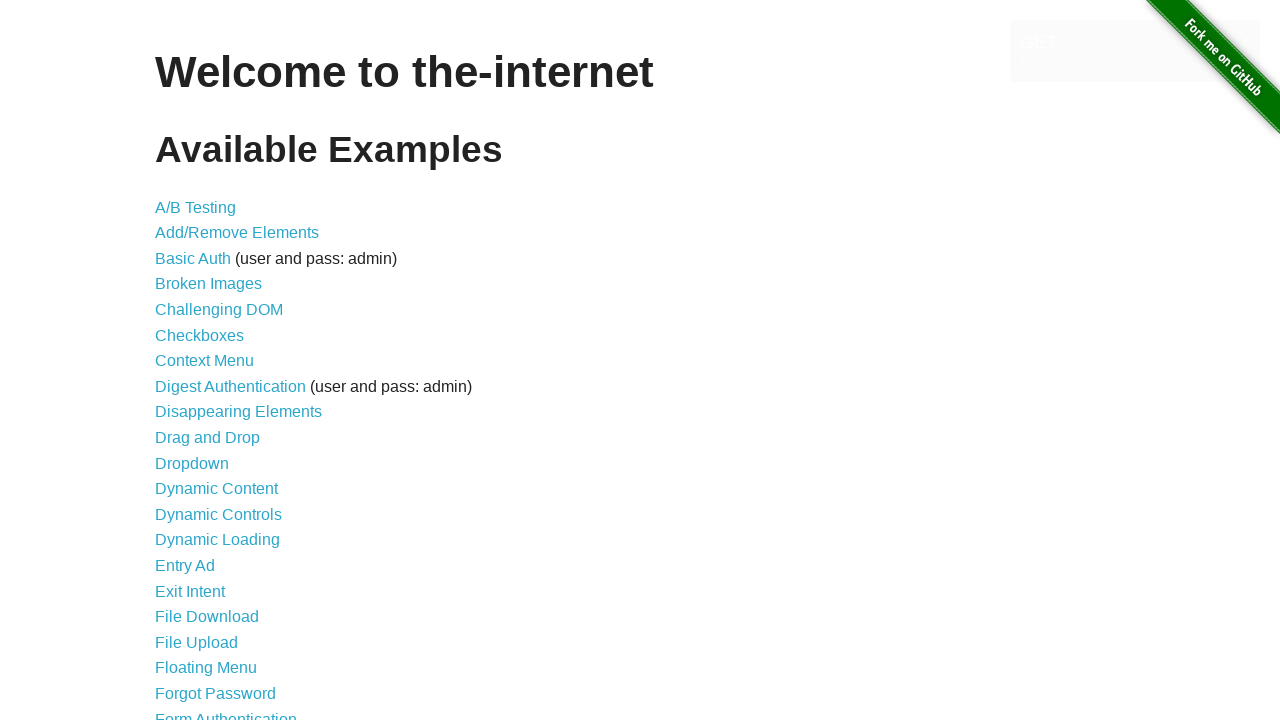

Displayed error Growl notification
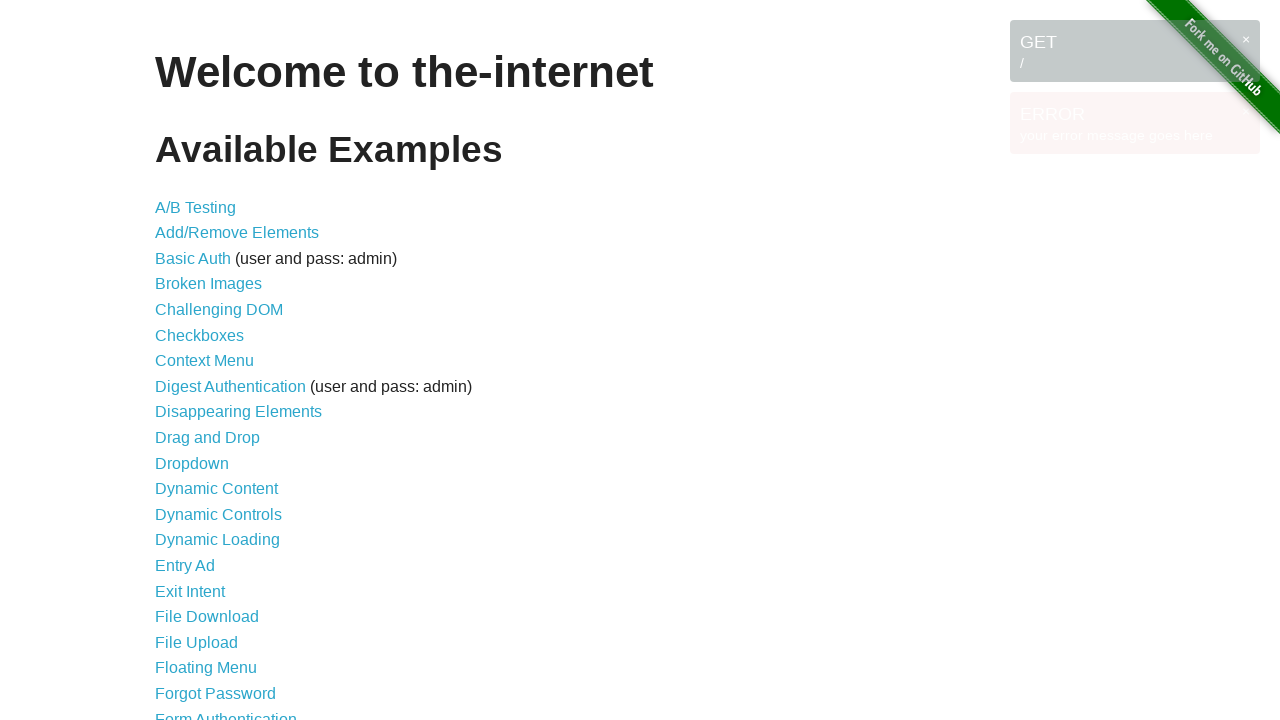

Displayed notice Growl notification
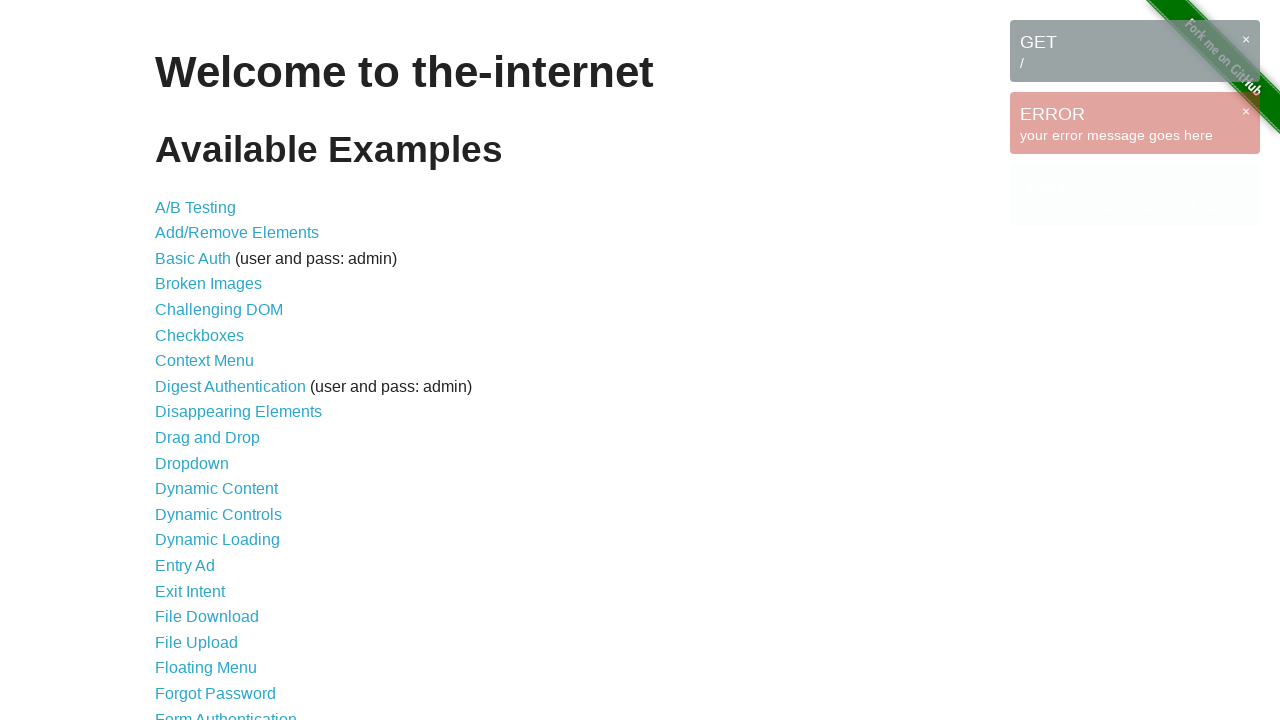

Displayed warning Growl notification
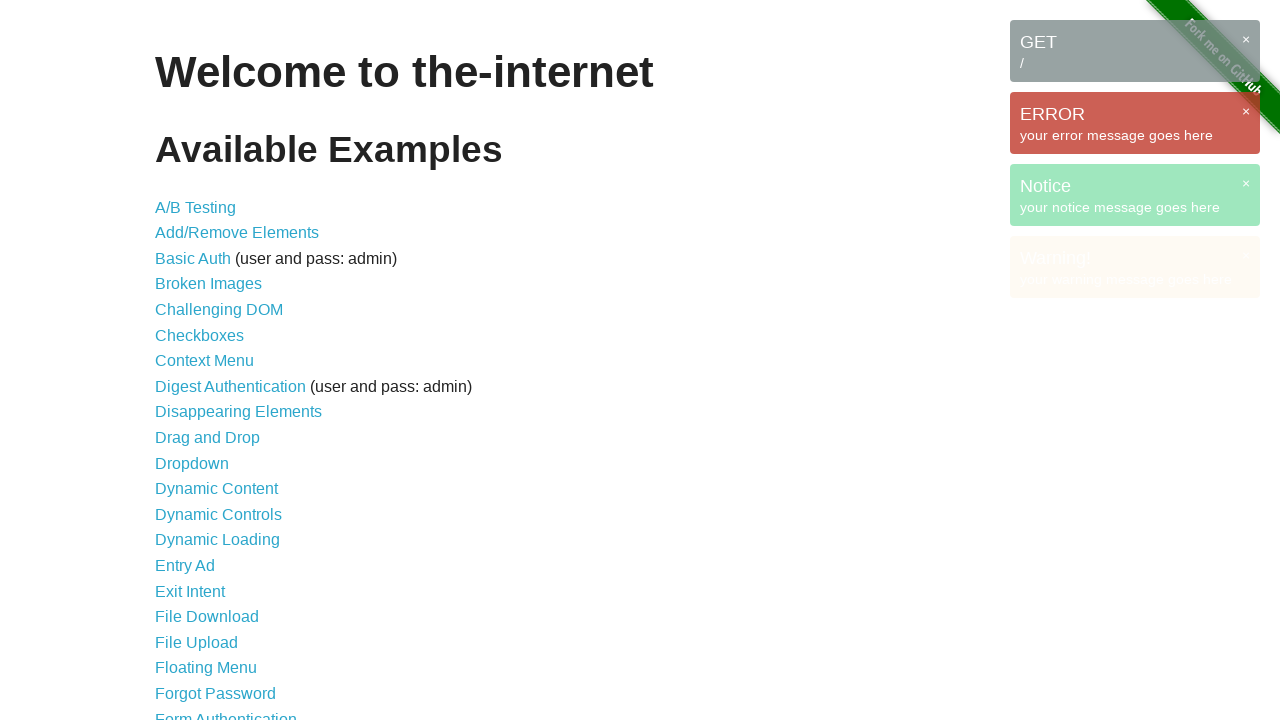

Waited 3 seconds for all notifications to display
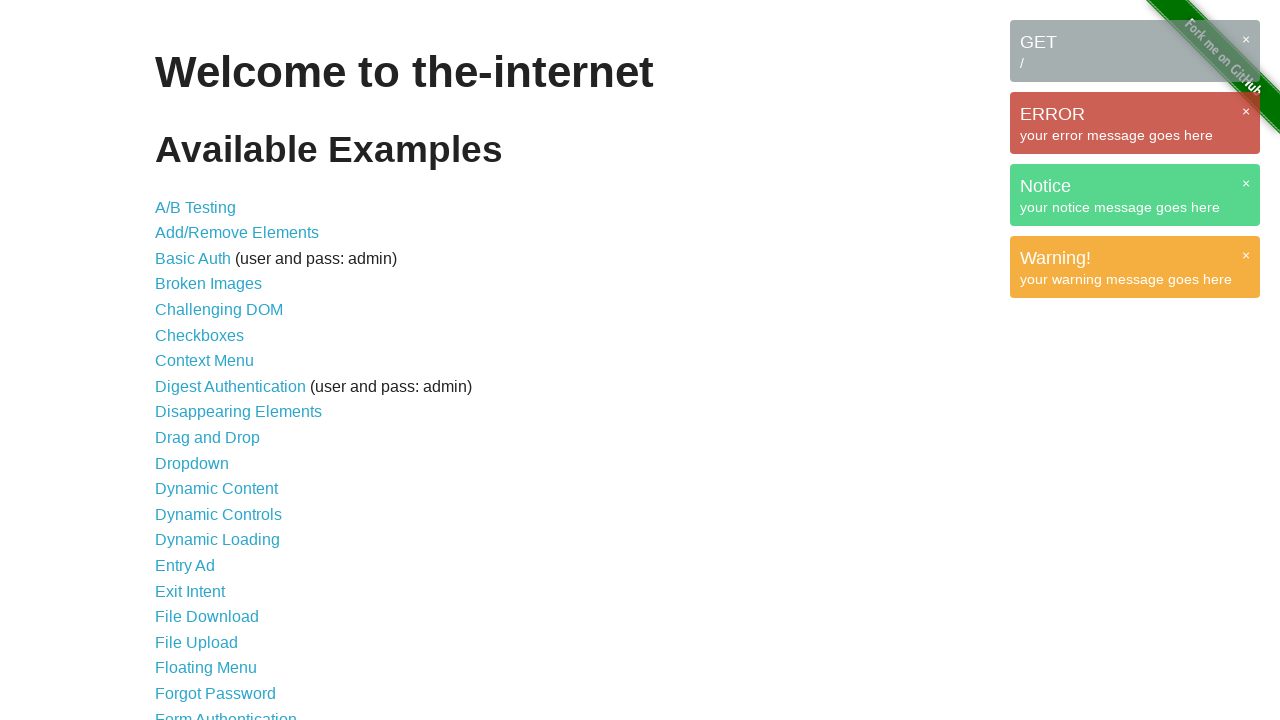

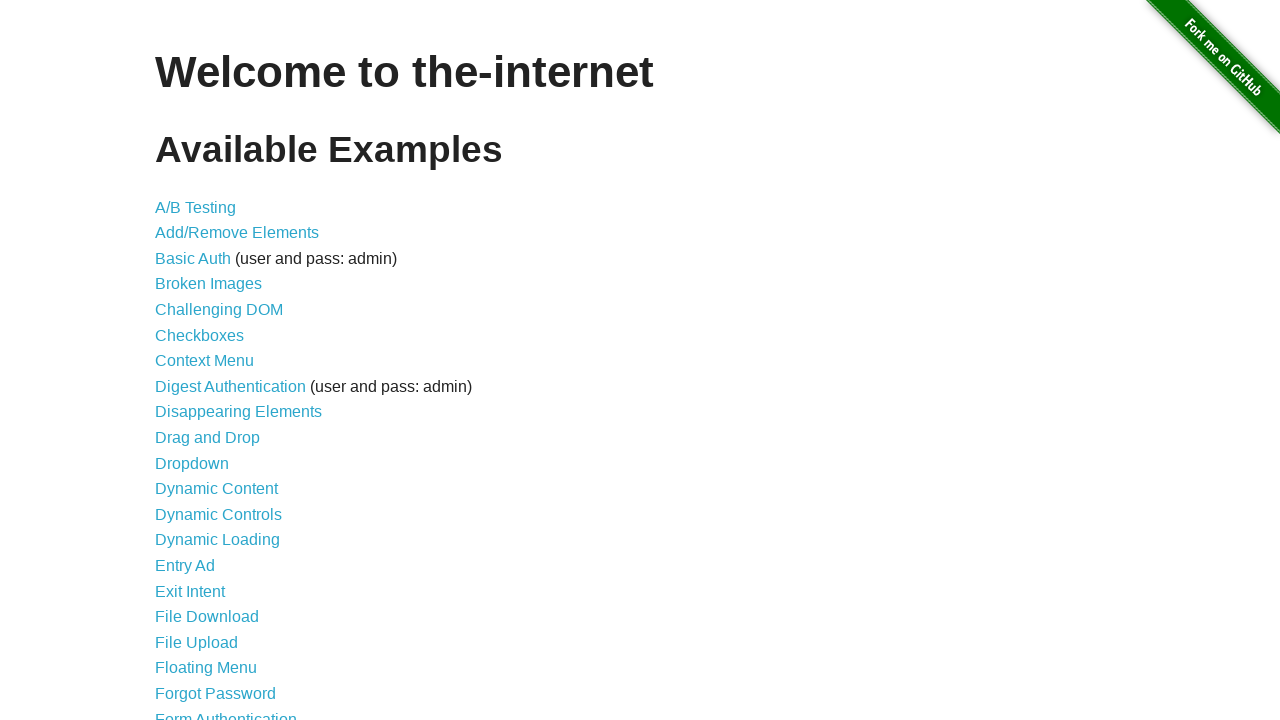